Tests alert and confirm dialog handling by entering a name, triggering an alert, accepting it, then triggering a confirm dialog and dismissing it

Starting URL: https://rahulshettyacademy.com/AutomationPractice/

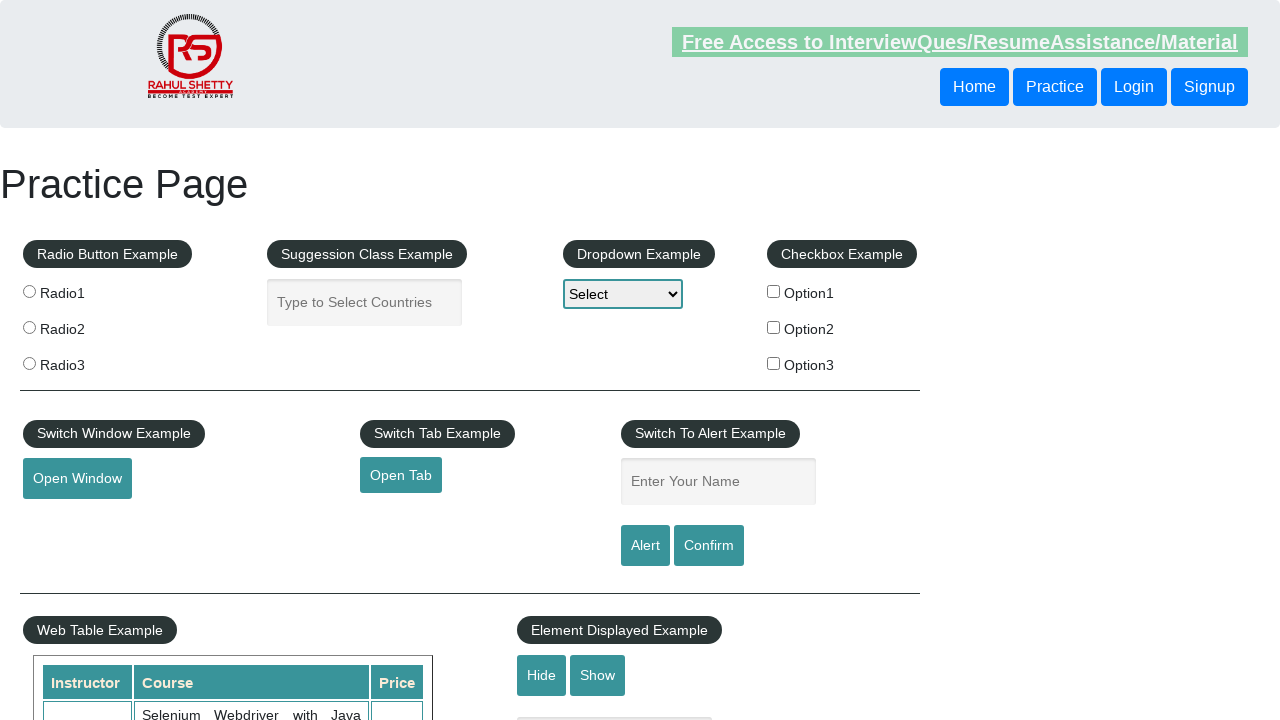

Filled name input field with 'Marcus' on #name
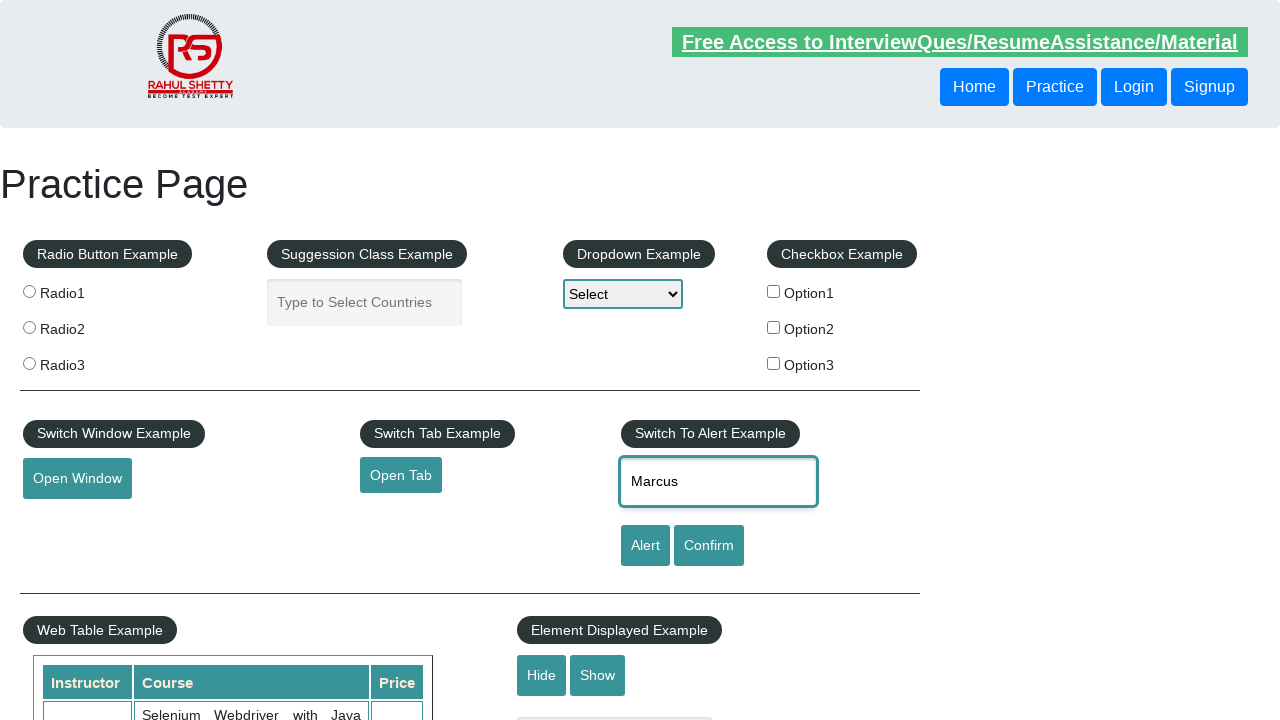

Clicked Alert button to trigger alert dialog at (645, 546) on #alertbtn
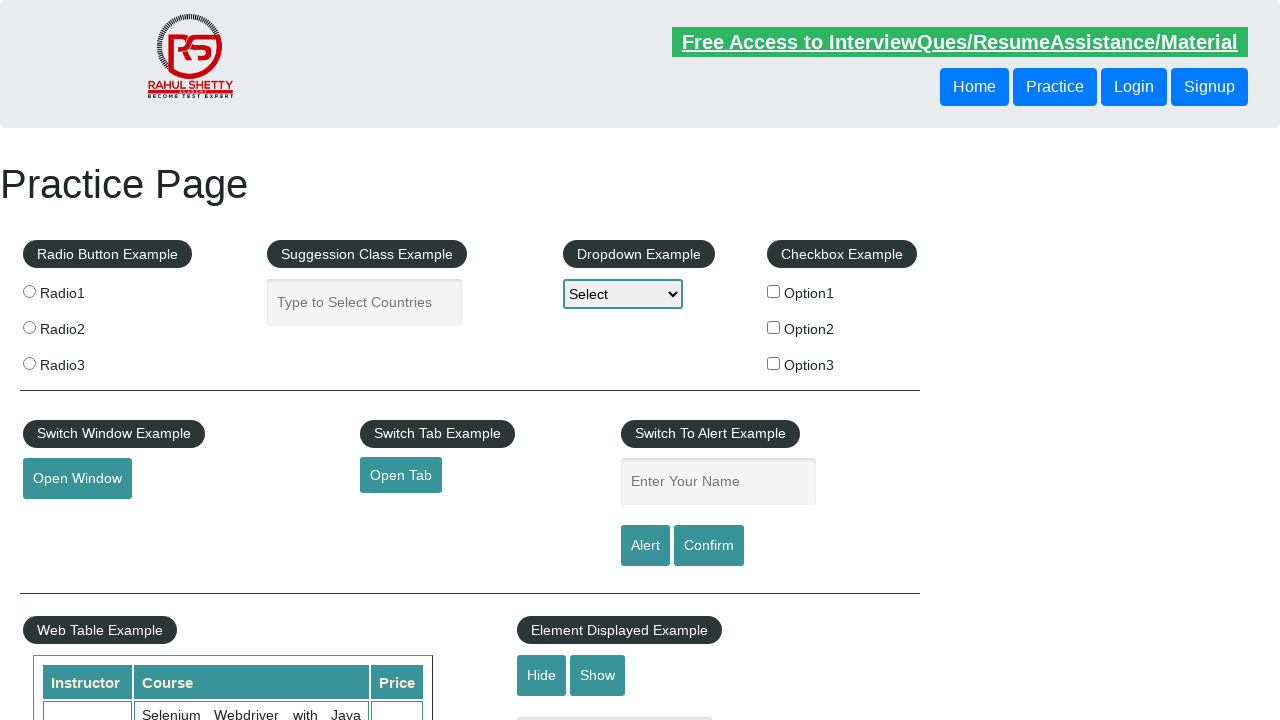

Set up dialog handler to accept alert
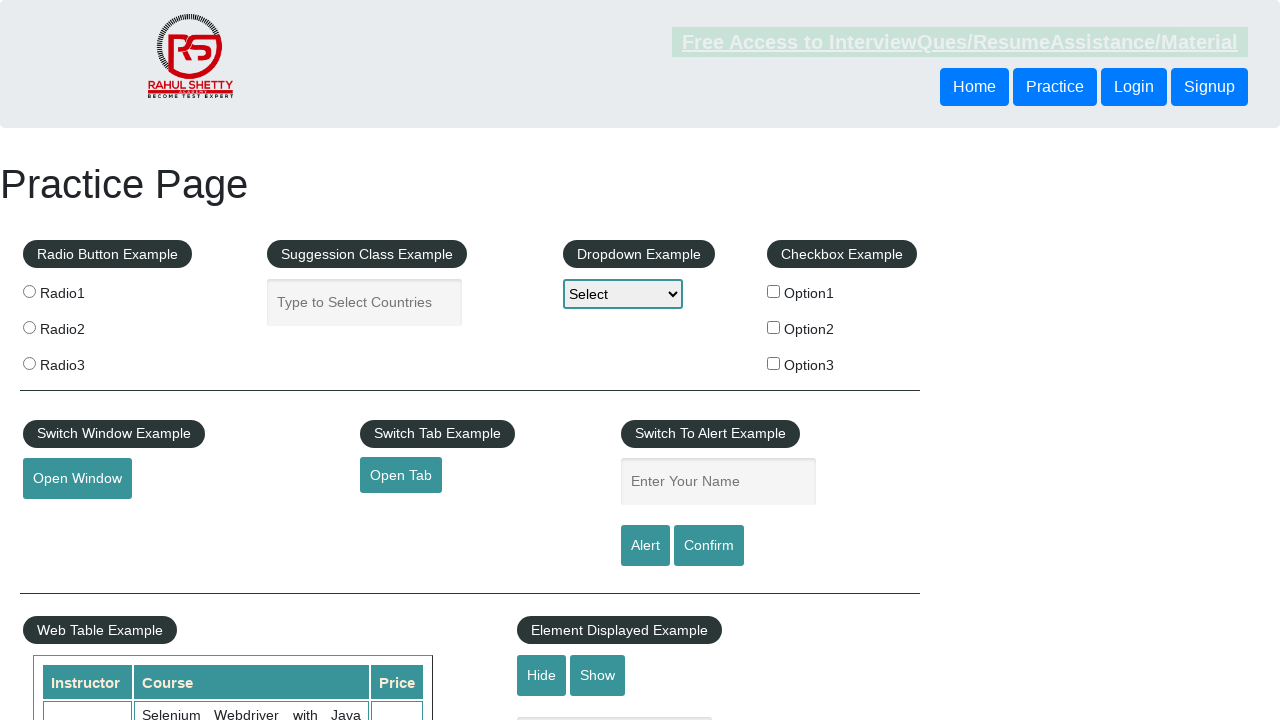

Alert dialog accepted and dismissed
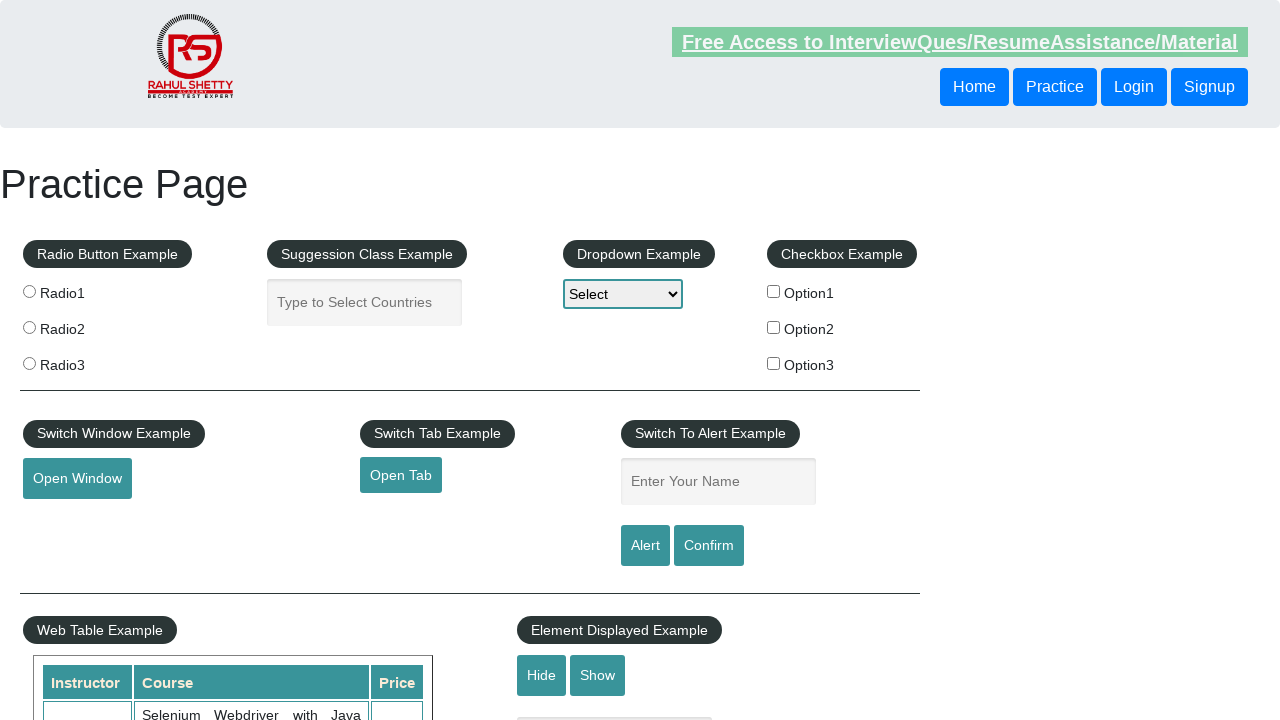

Clicked Confirm button to trigger confirm dialog at (709, 546) on #confirmbtn
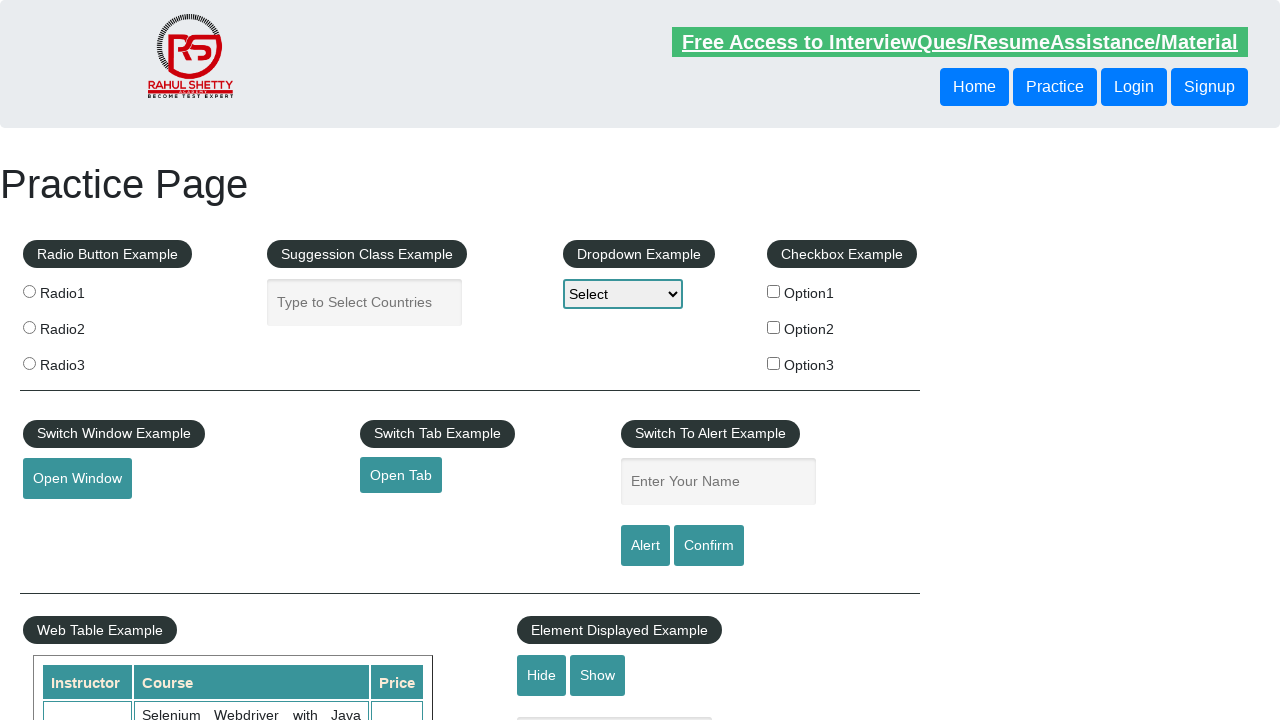

Set up dialog handler to dismiss confirm dialog
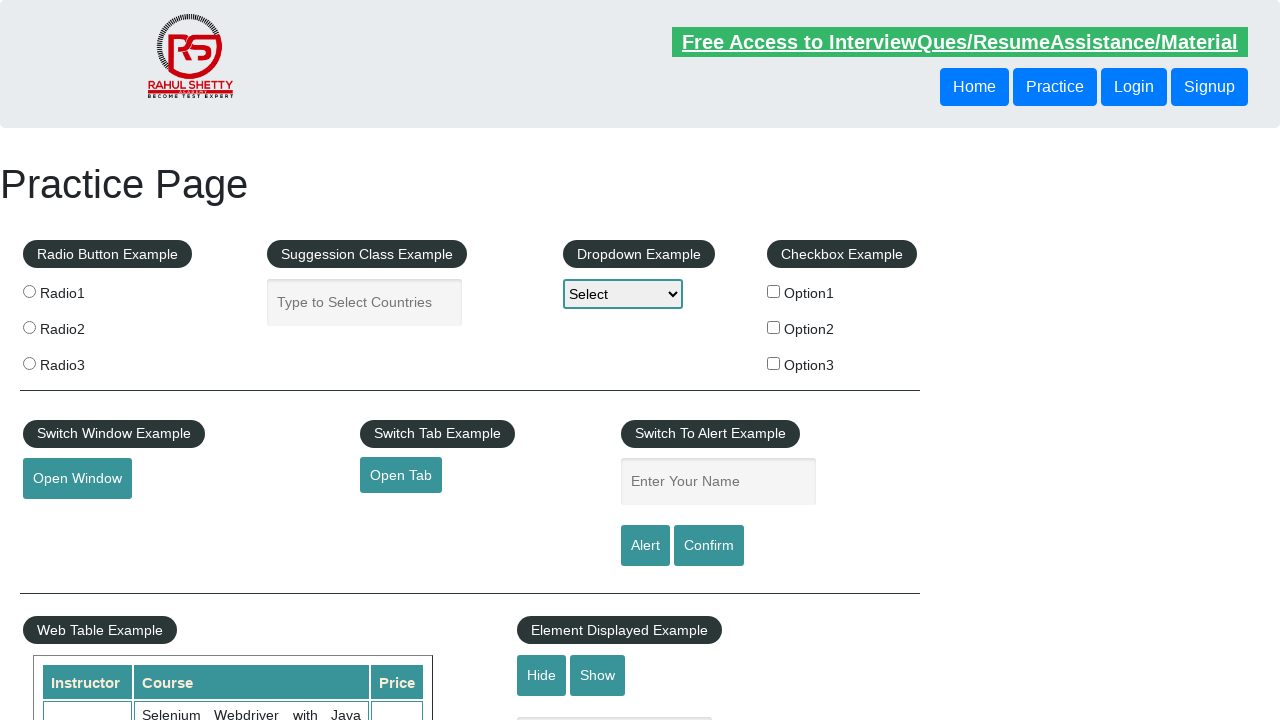

Confirm dialog dismissed
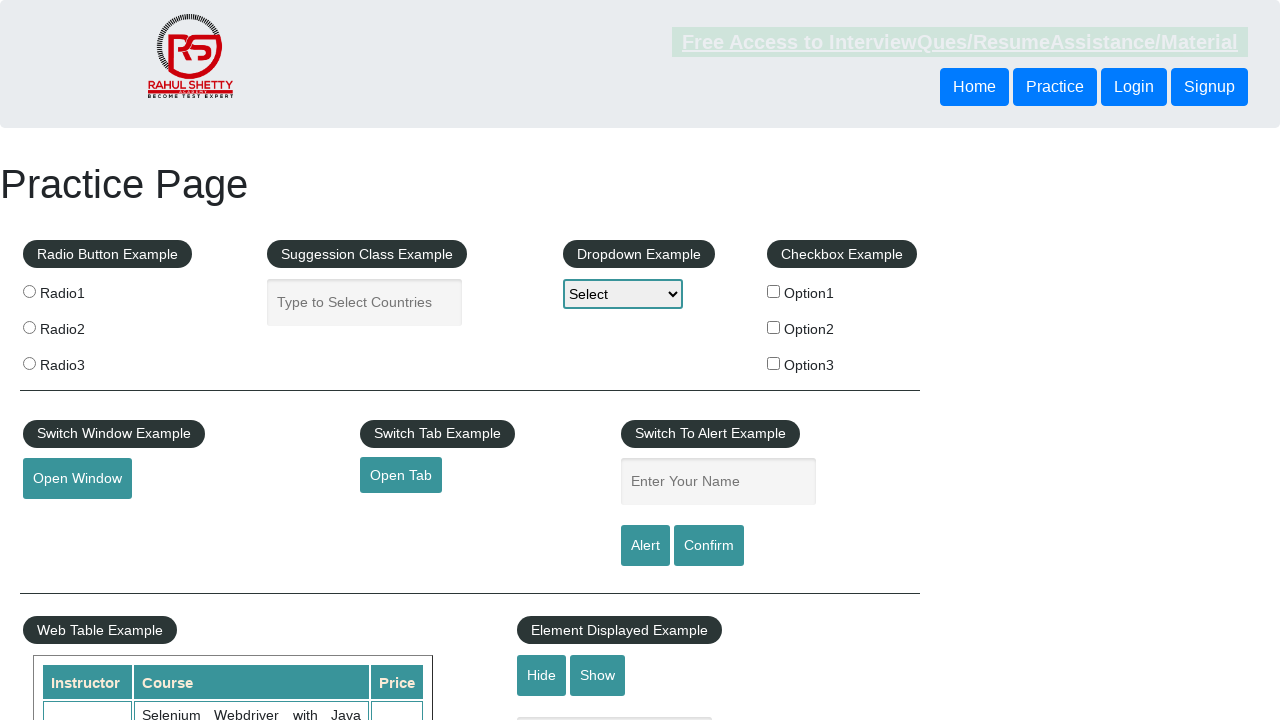

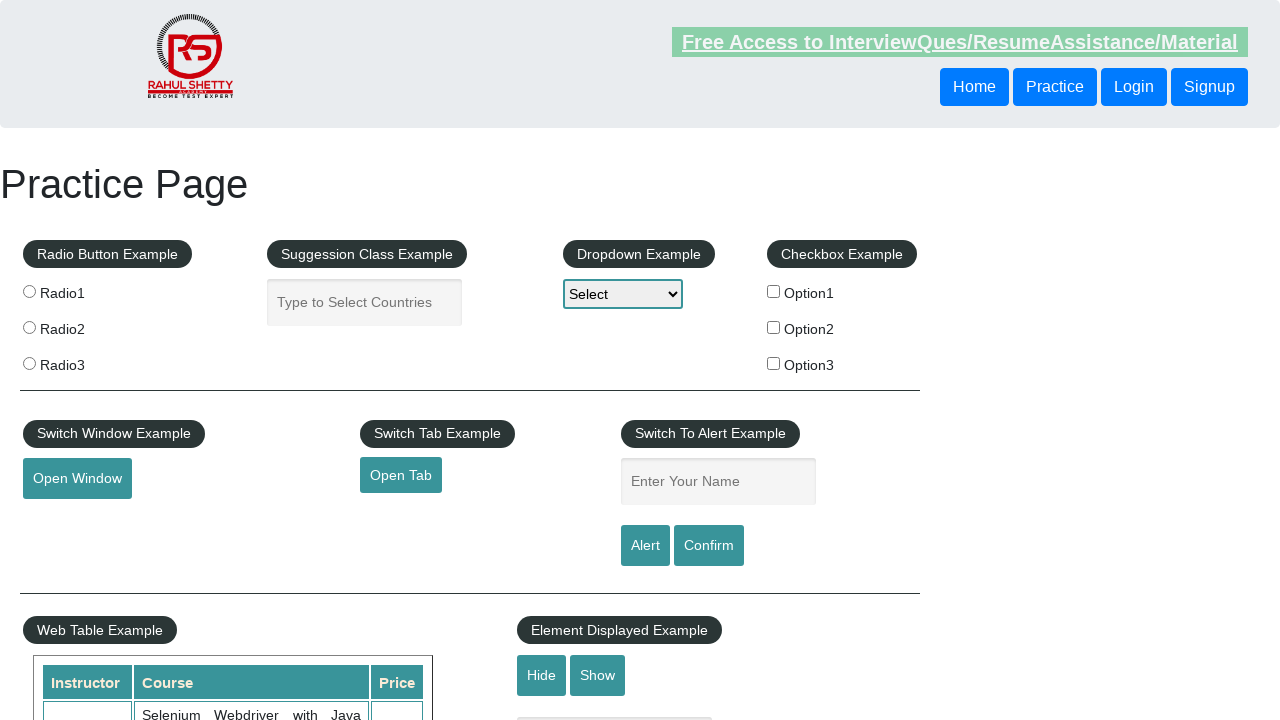